Fills multiple form fields on a CSS selector practice page using various CSS selector strategies

Starting URL: https://syntaxprojects.com/cssSelector-homework.php

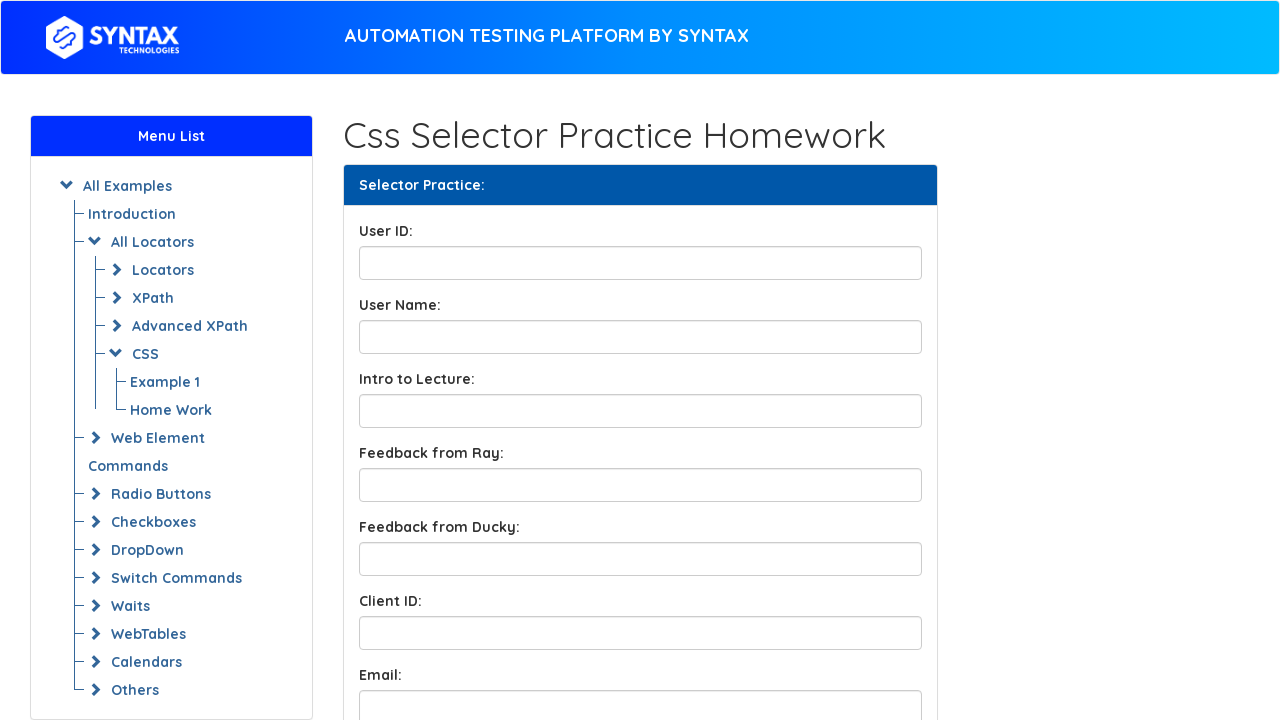

Filled User ID field with '567567' on input#UserID
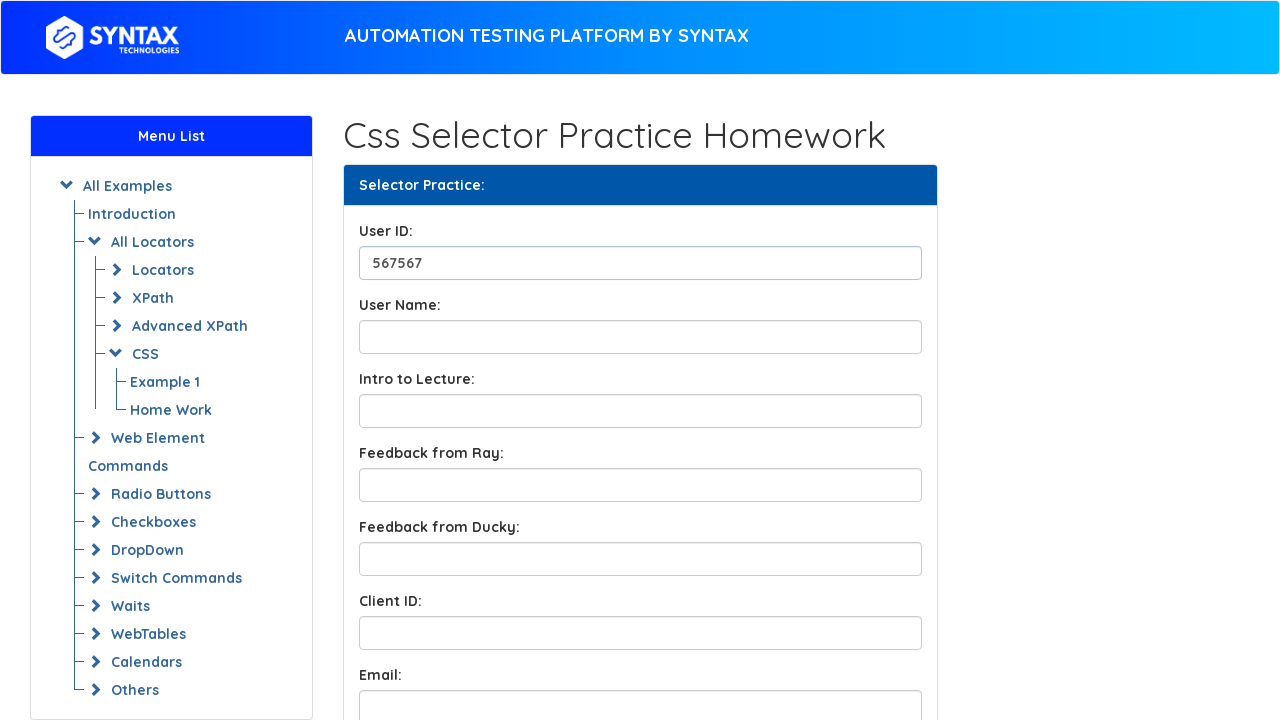

Filled User Name field with 'Maria Shvets' on input#UserName
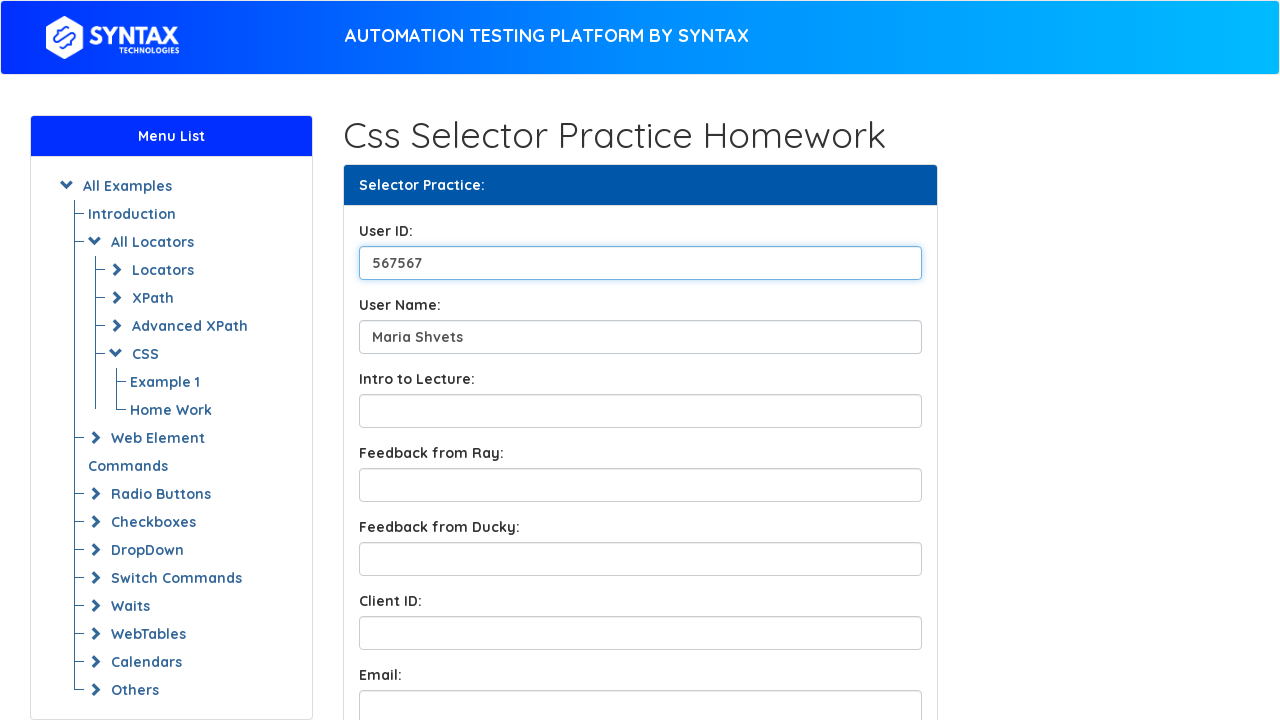

Filled intro lecture field with 'Hello, dear friends' using data-starts attribute selector on input[data-starts*='introCSSAdv']
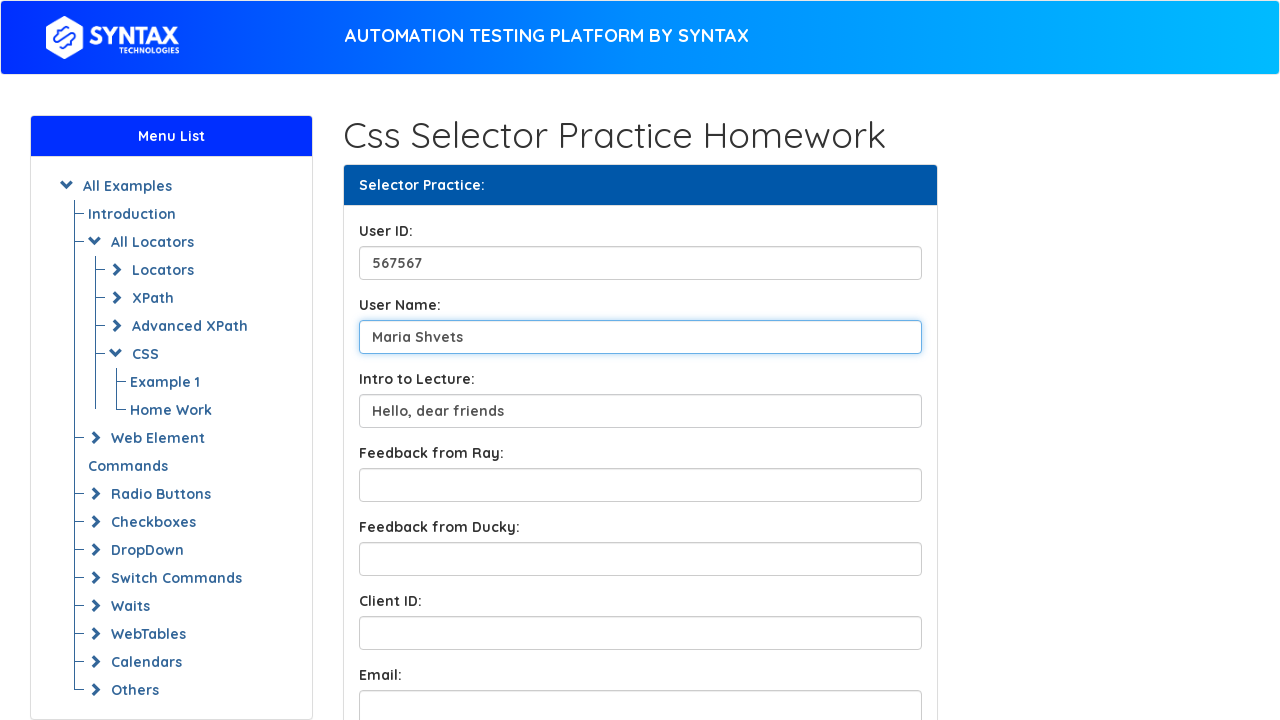

Filled feedback from Ray field with 'Good job' on input.form-control.feedbackBox1
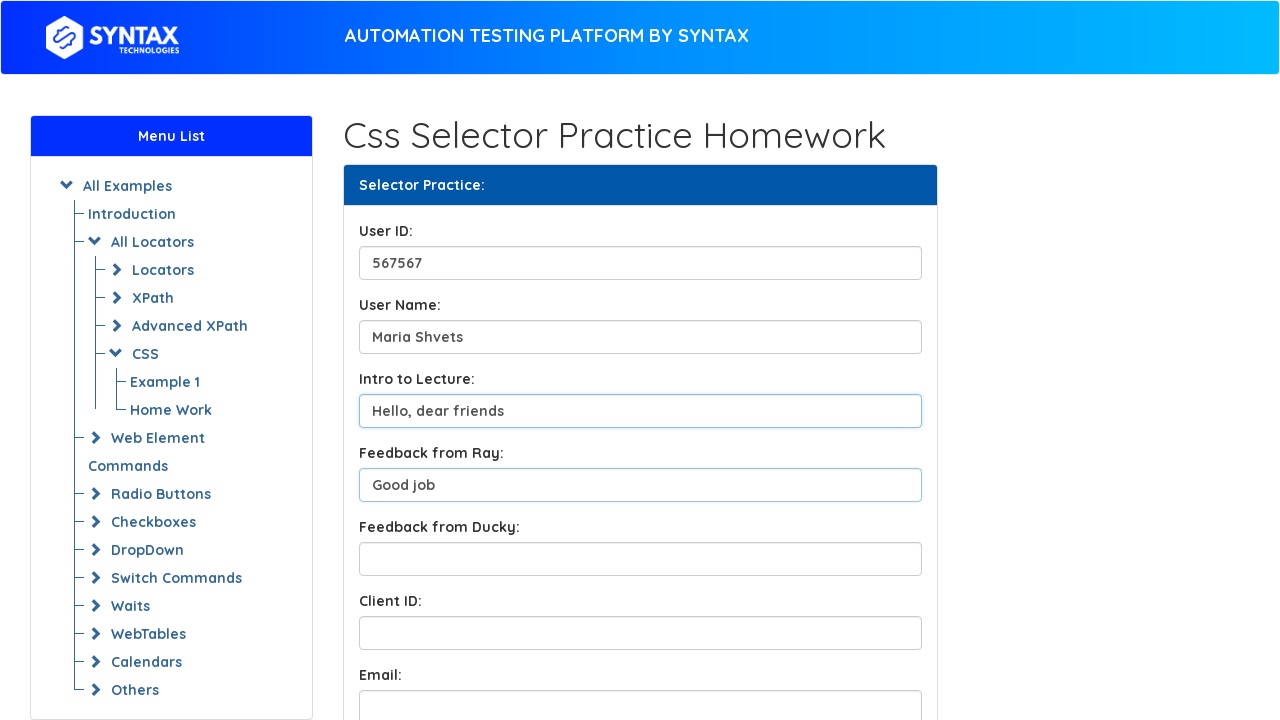

Filled feedback from Ducky field with 'Loved the lecture!' on input.form-control.feedbackBox2
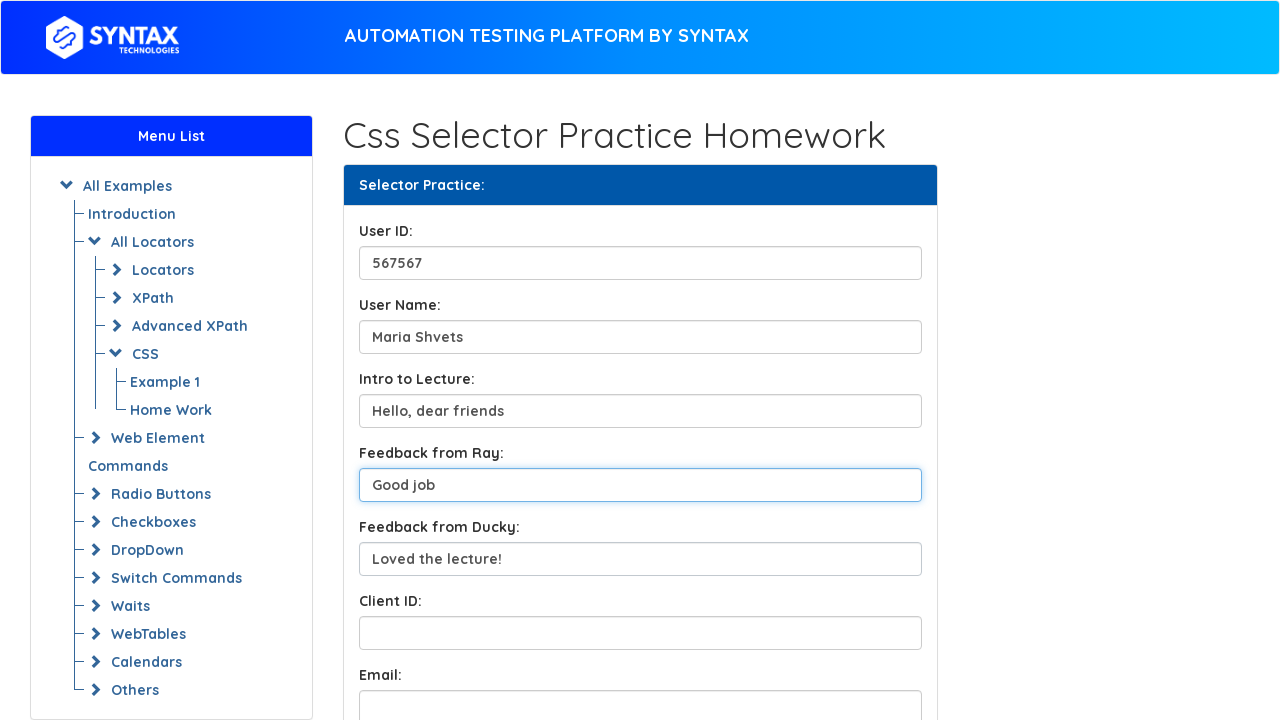

Filled Client ID field with '123456' using data-ends attribute selector on input[data-ends*='CSSModule']
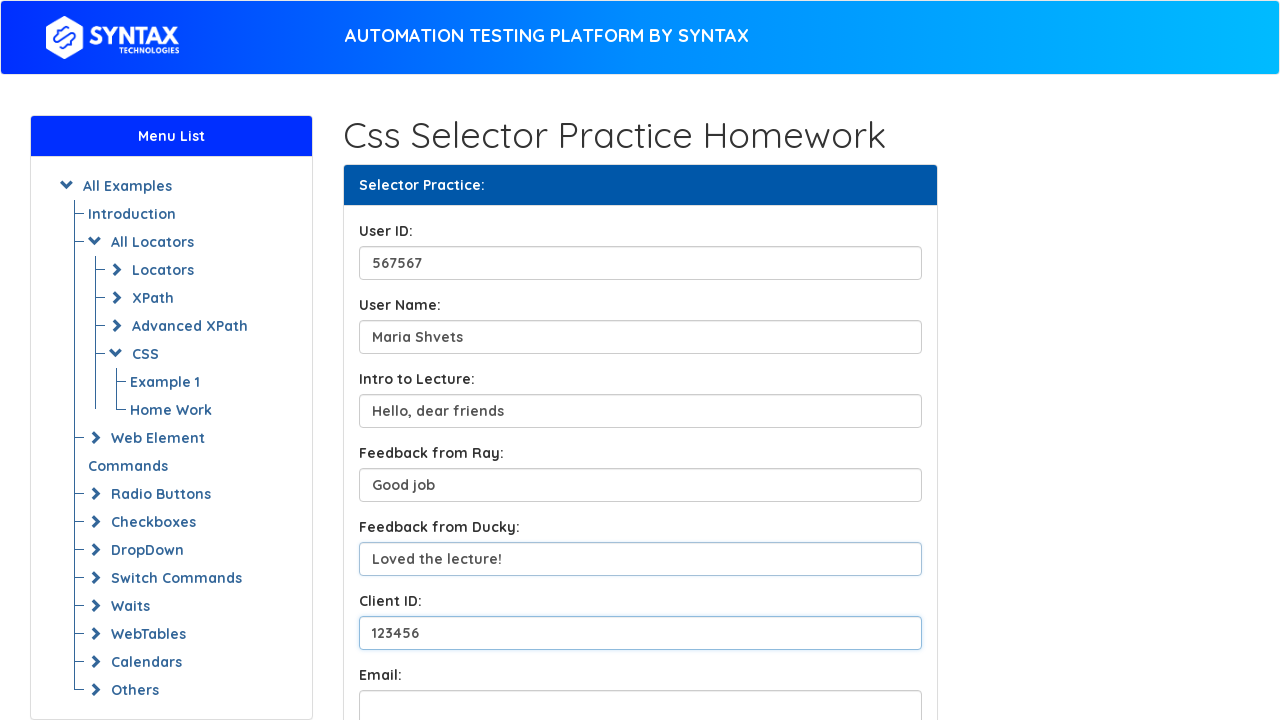

Filled email field with 'gdd12@gmail.com' on input[name='email']
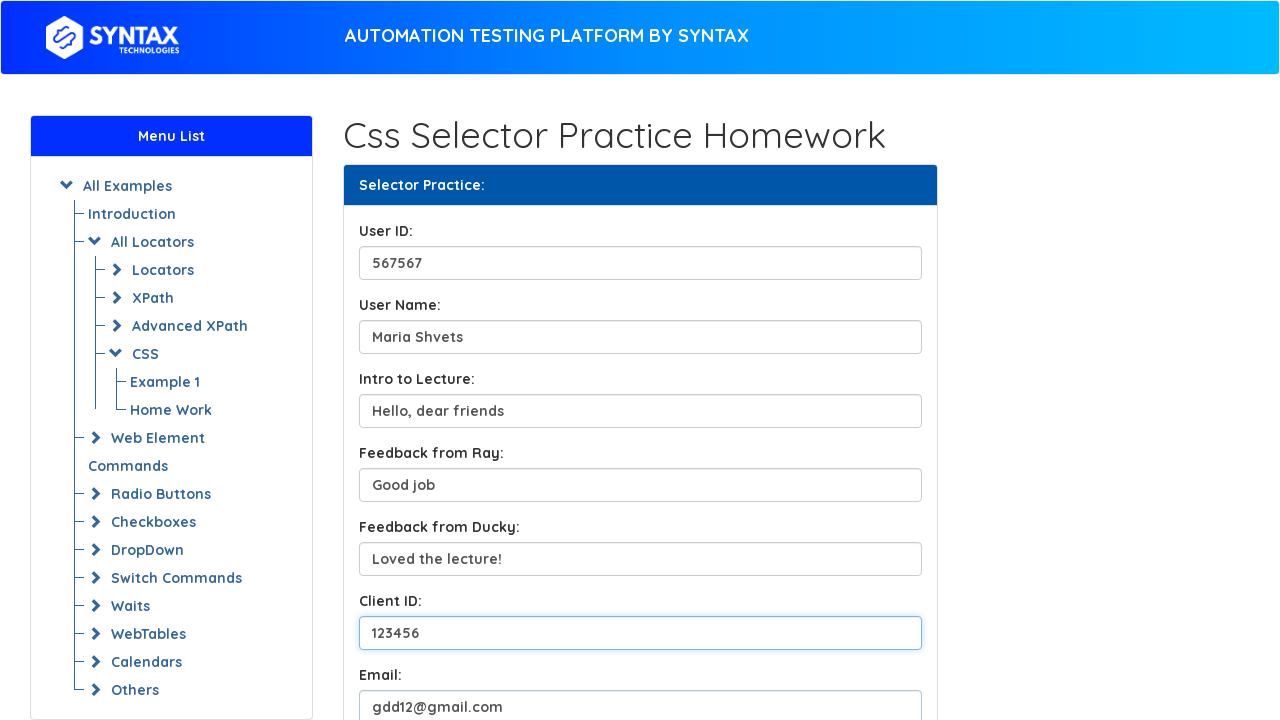

Filled course topic field with 'CSS' using data-content attribute selector on input[data-content$='intermediate topic']
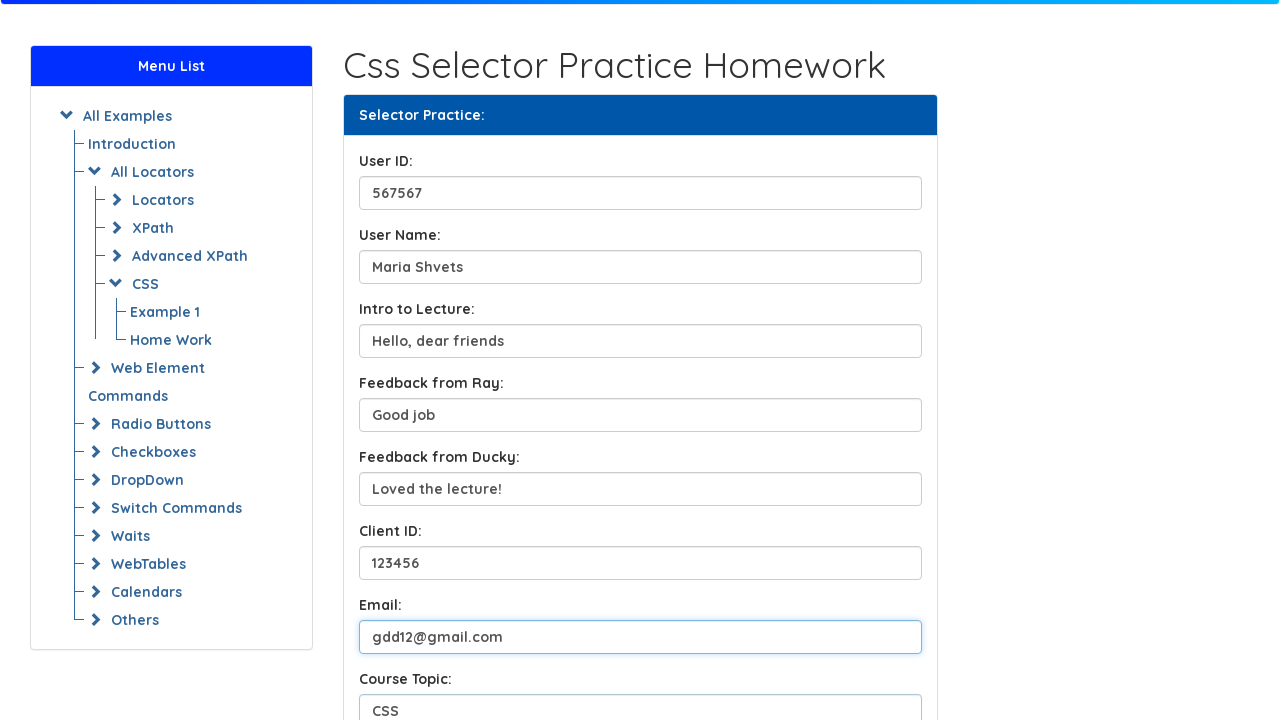

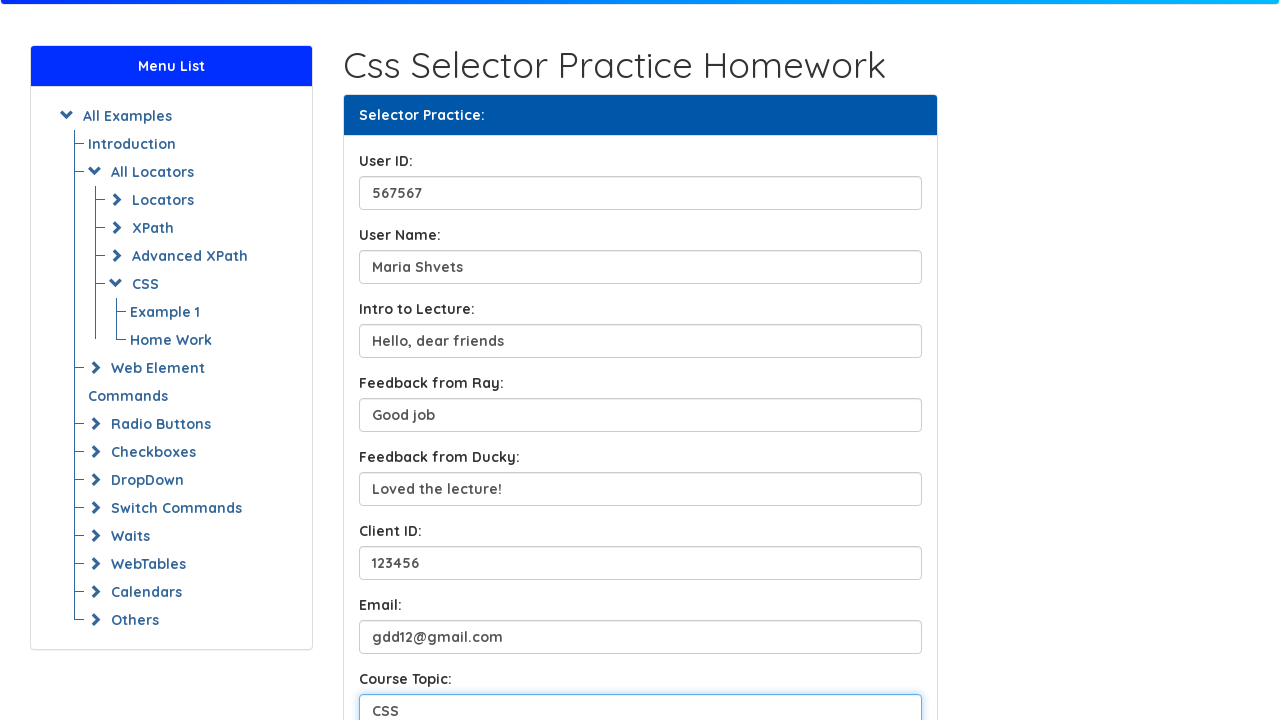